Tests a login form with password reset functionality, including filling in incorrect credentials, resetting password, and then attempting to login with correct credentials

Starting URL: https://rahulshettyacademy.com/locatorspractice/

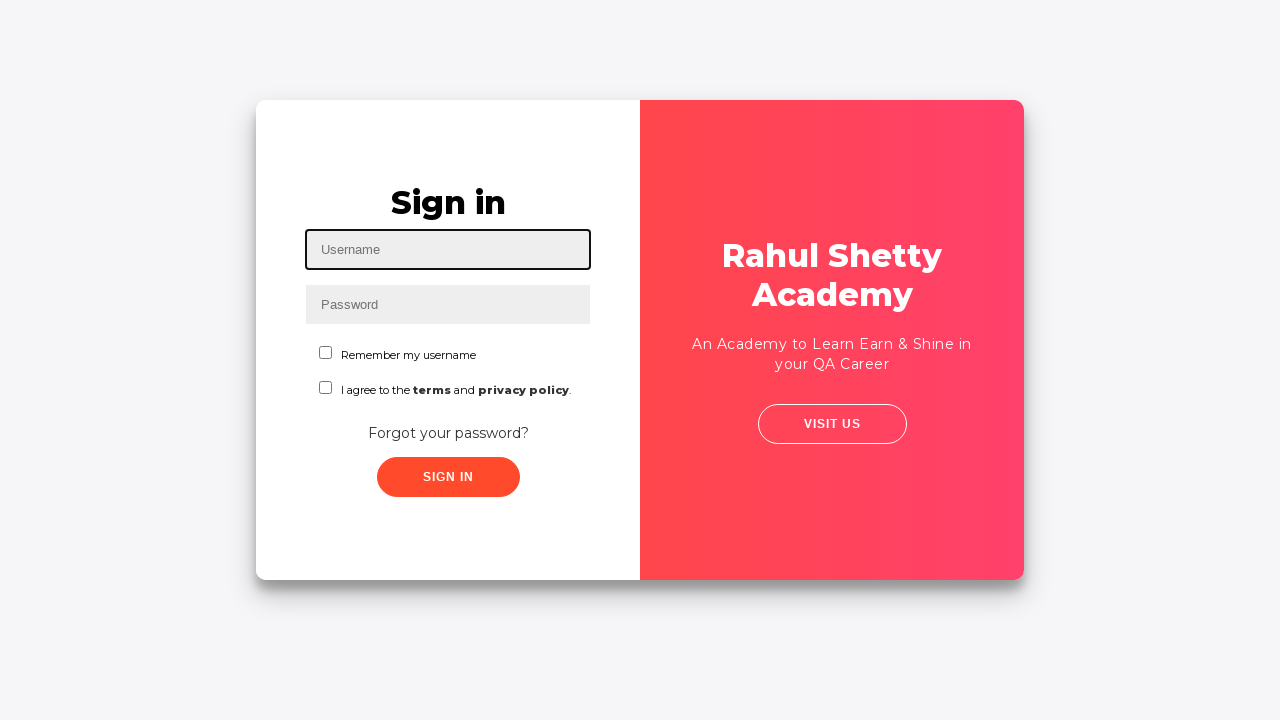

Filled username field with incorrect credentials 'abc' on #inputUsername
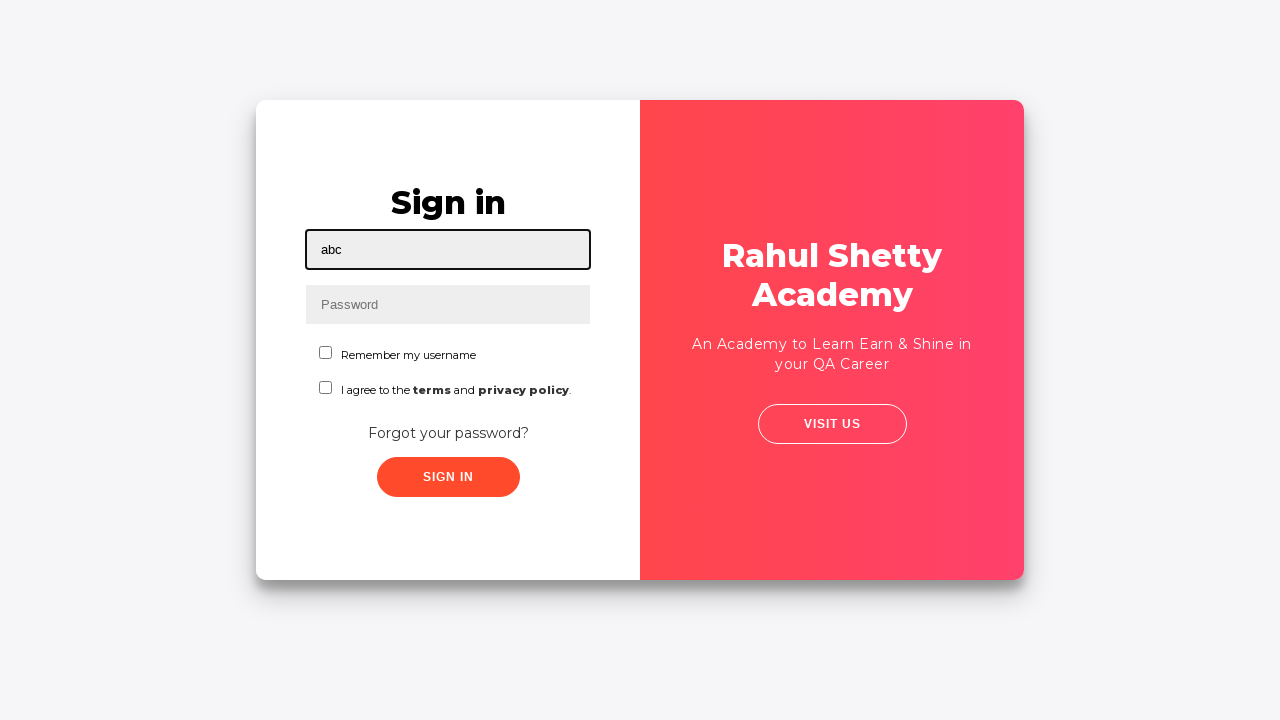

Filled password field with incorrect credentials 'jfegjwefg' on input[name='inputPassword']
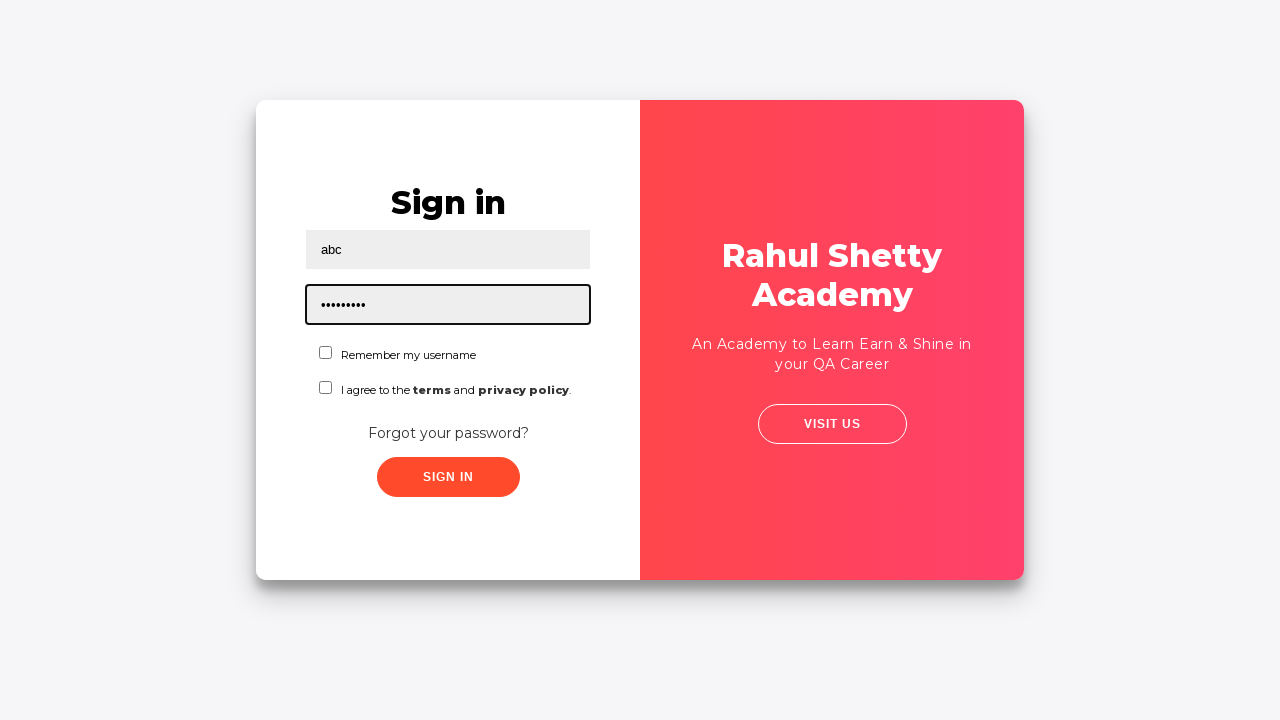

Clicked sign in button with incorrect credentials at (448, 477) on .signInBtn
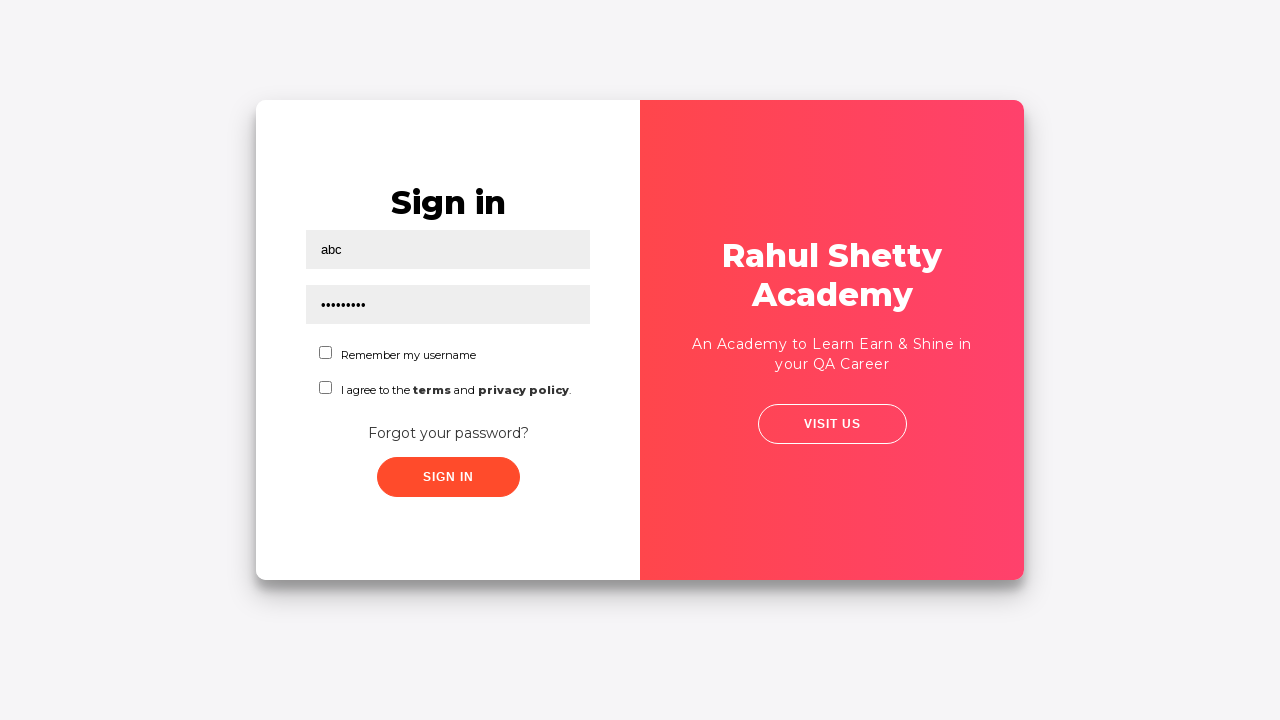

Clicked 'Forgot your password?' link at (448, 433) on text=Forgot your password?
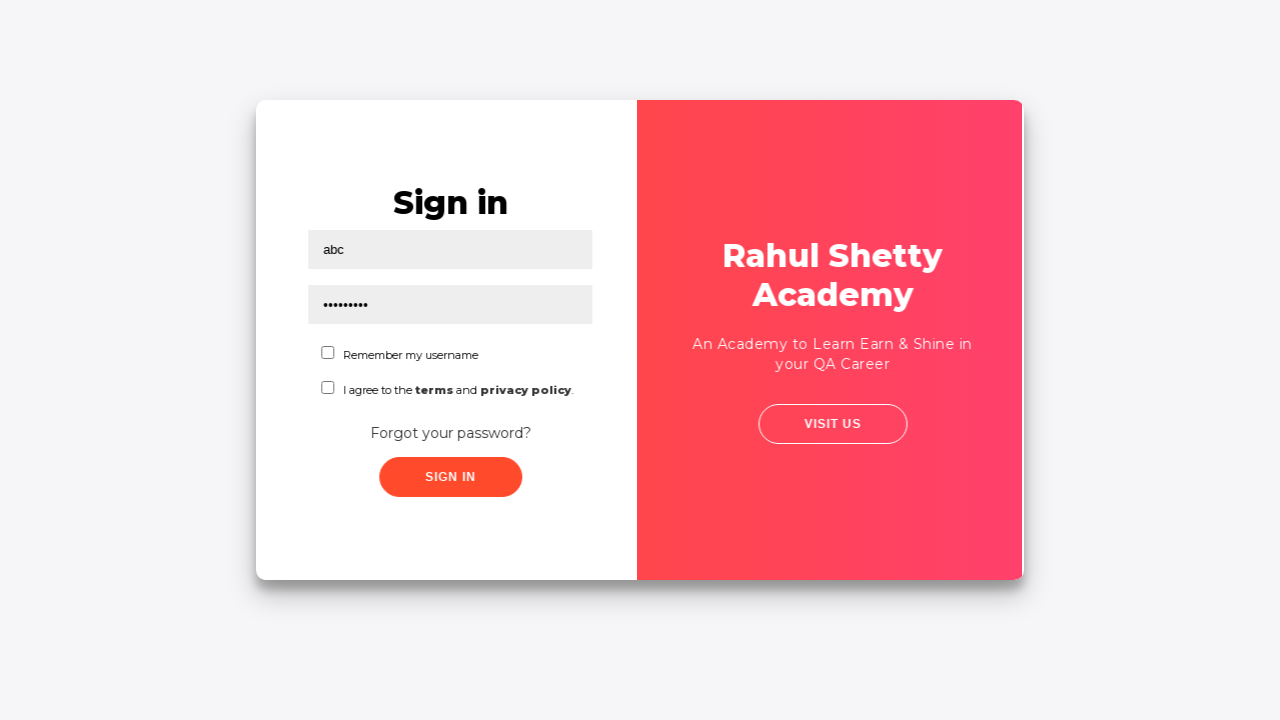

Password reset form loaded and became visible
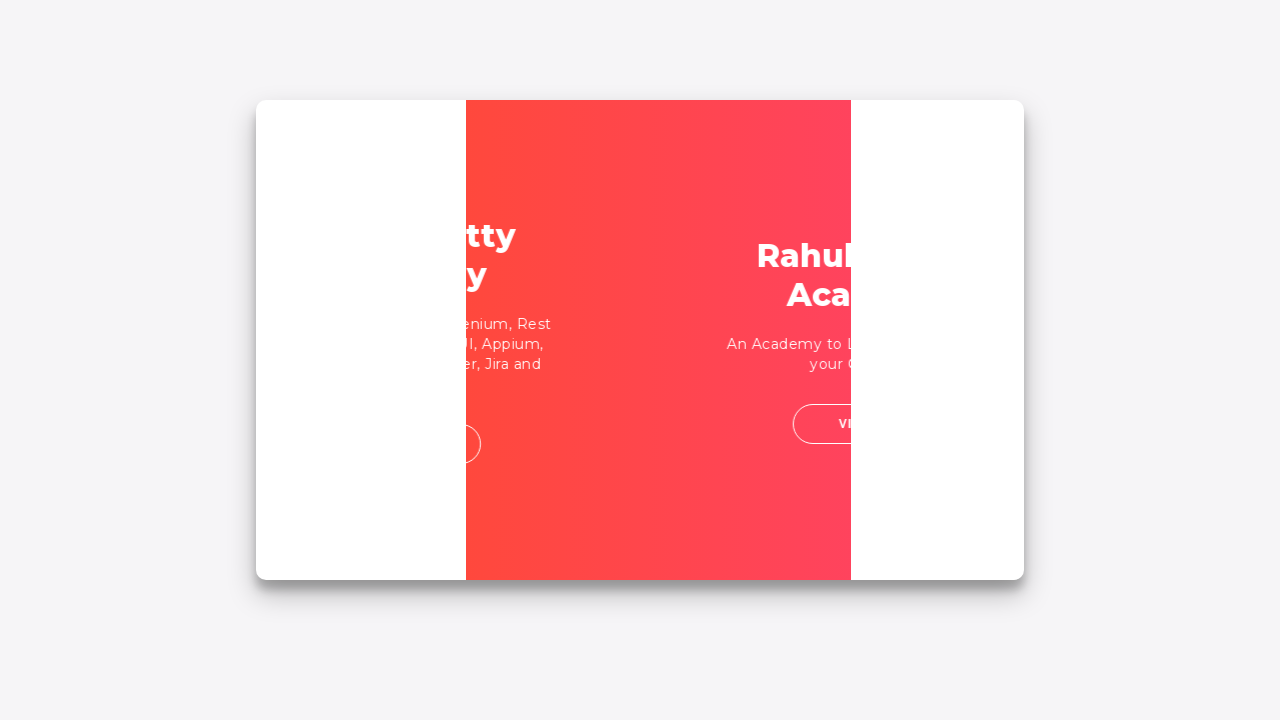

Filled name field in password reset form with 'TestUser' on input[placeholder='Name']
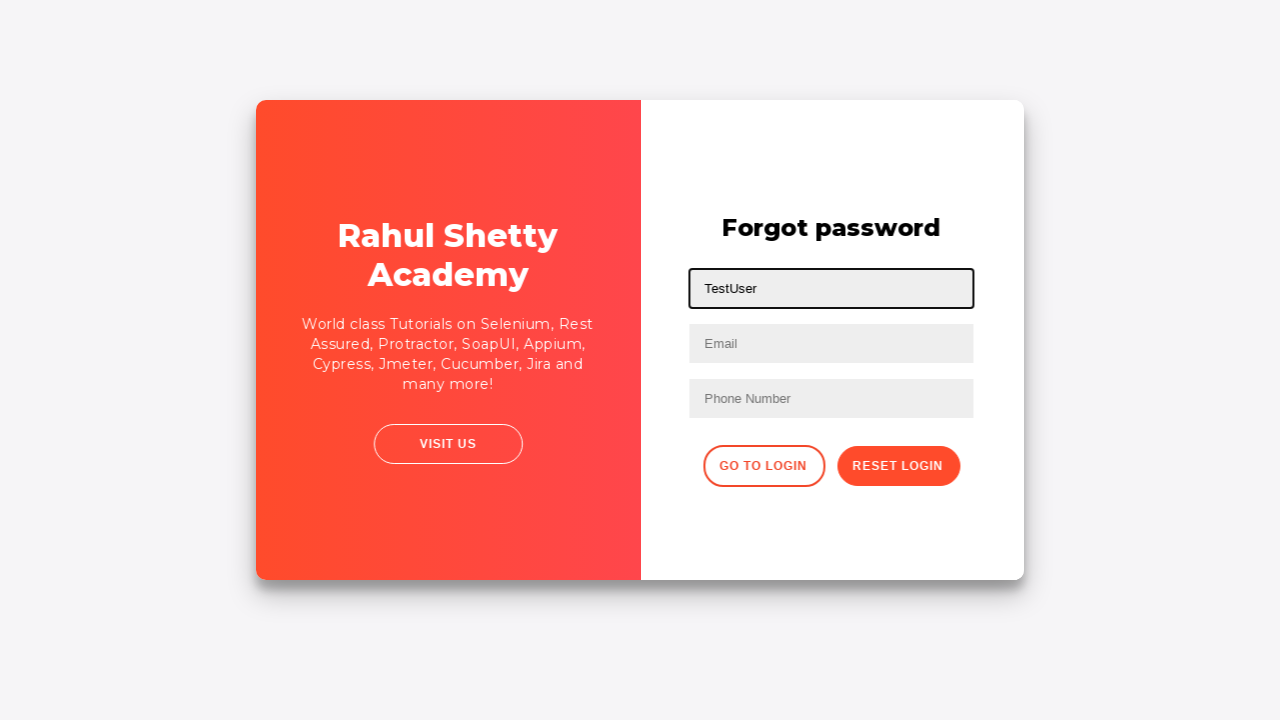

Filled email field in password reset form with 'test@abc.com' on //input[@placeholder='Email']
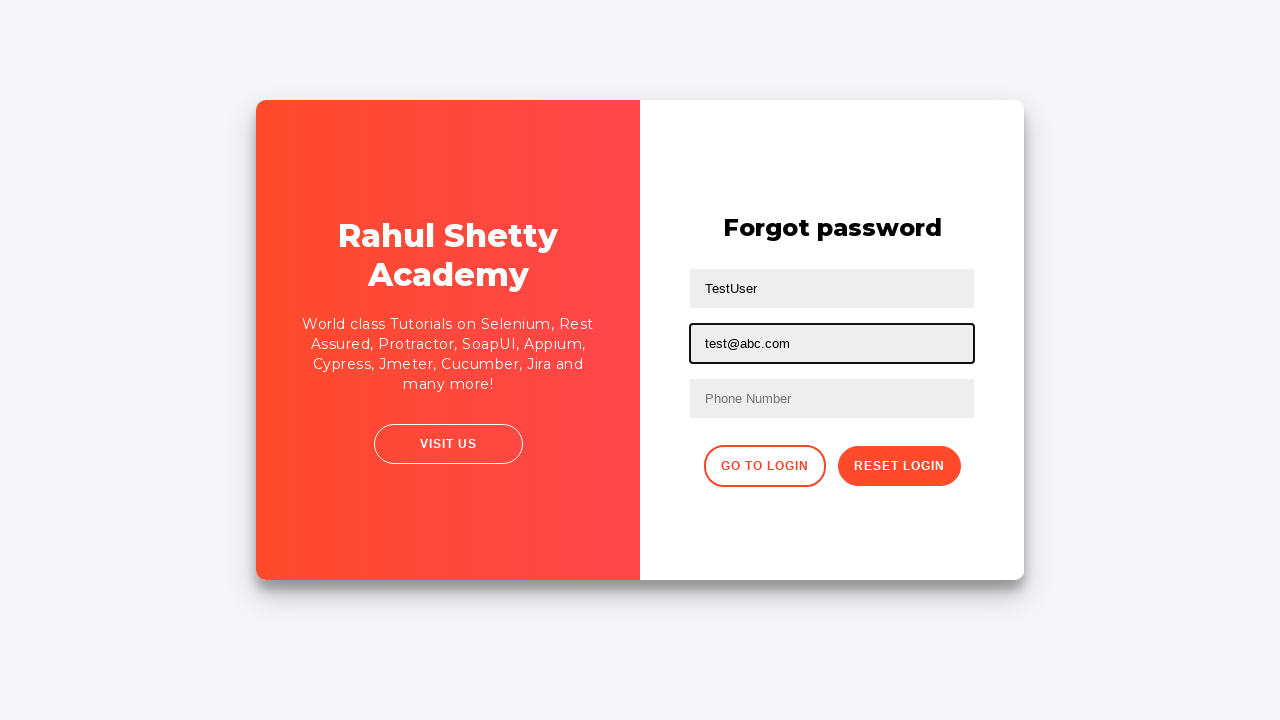

Filled phone number field in password reset form with '989898989' on //input[@type='text'][3]
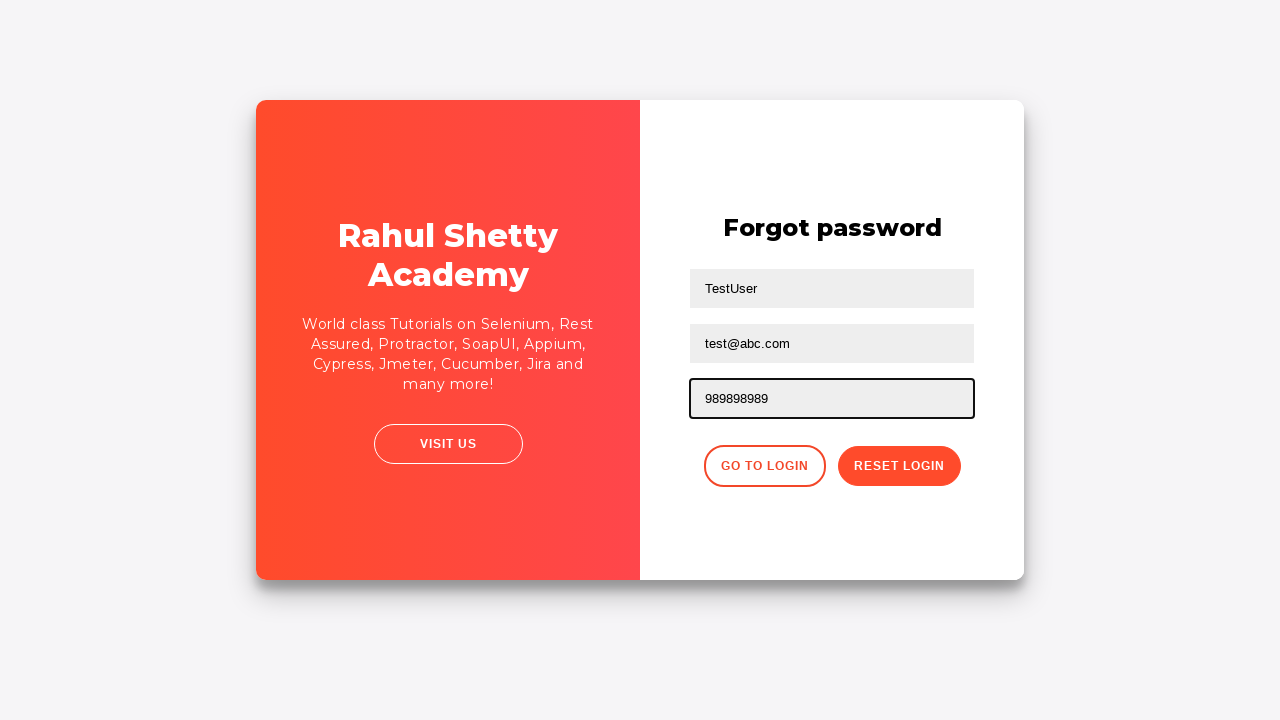

Clicked reset password button at (899, 466) on .reset-pwd-btn
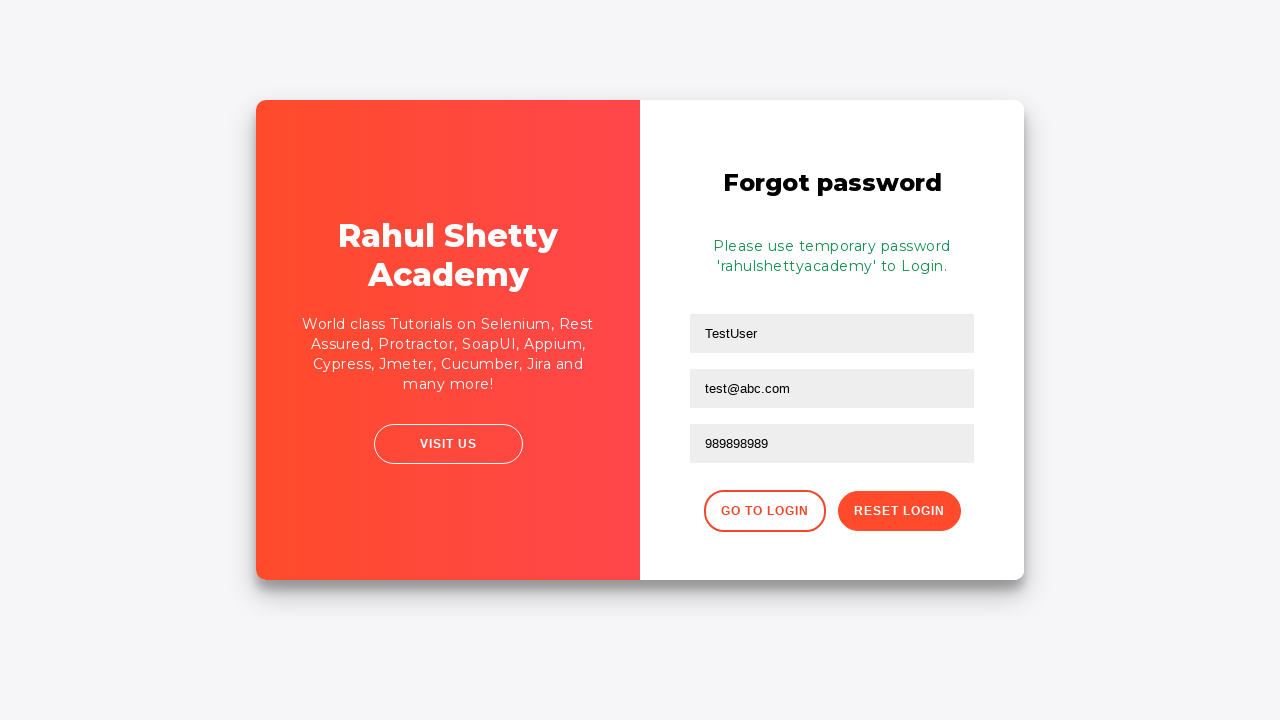

Captured password reset confirmation message: 'Please use temporary password 'rahulshettyacademy' to Login. '
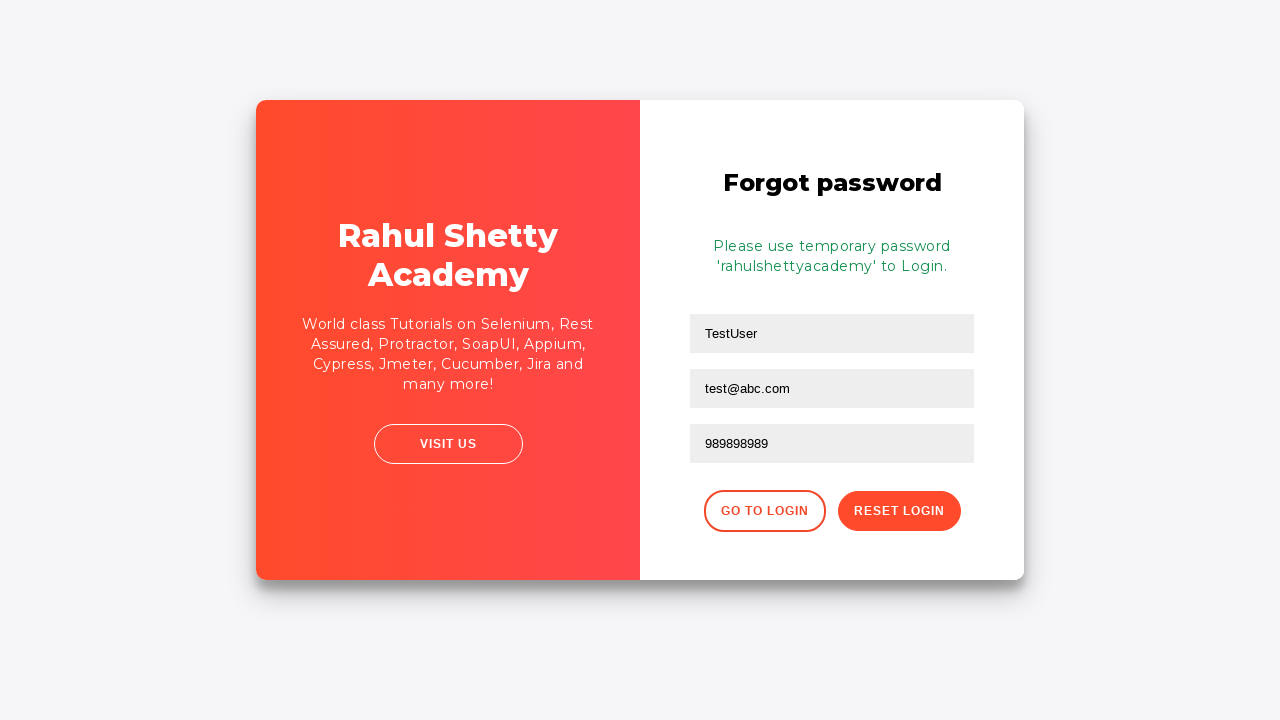

Clicked button to return to login form at (764, 511) on xpath=//button[@class='go-to-login-btn']
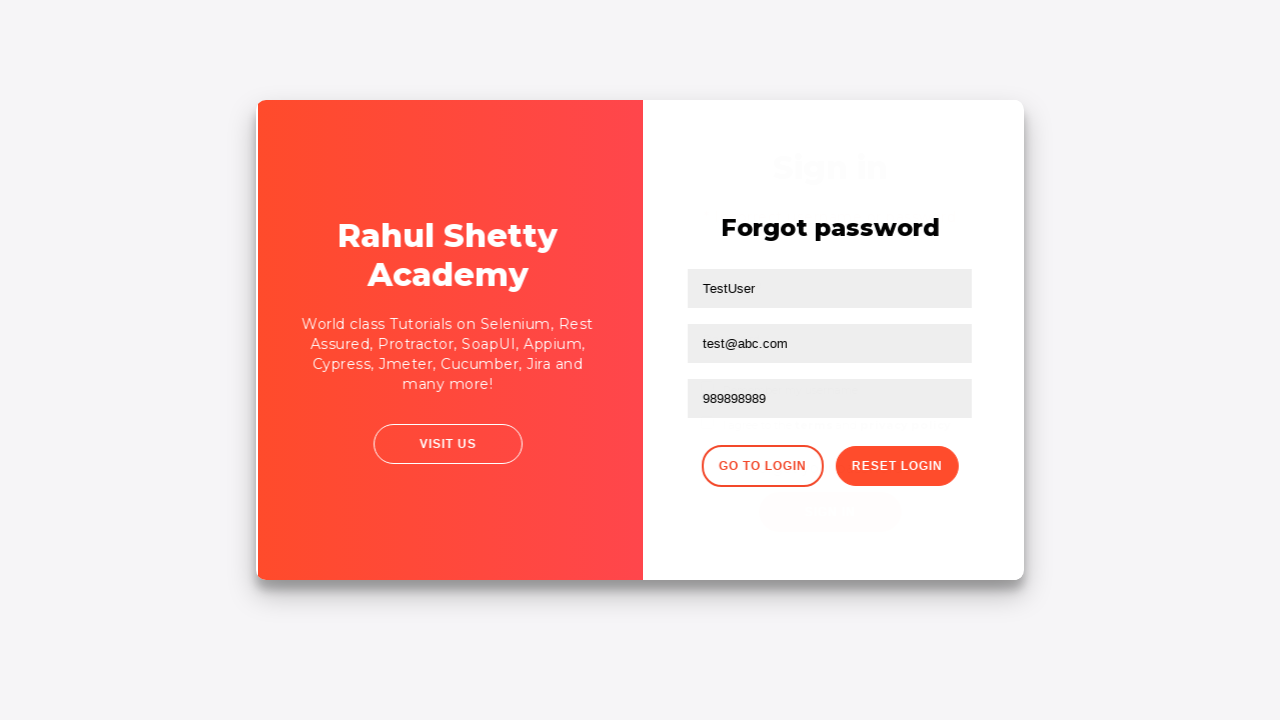

Filled username field with 'abc' on #inputUsername
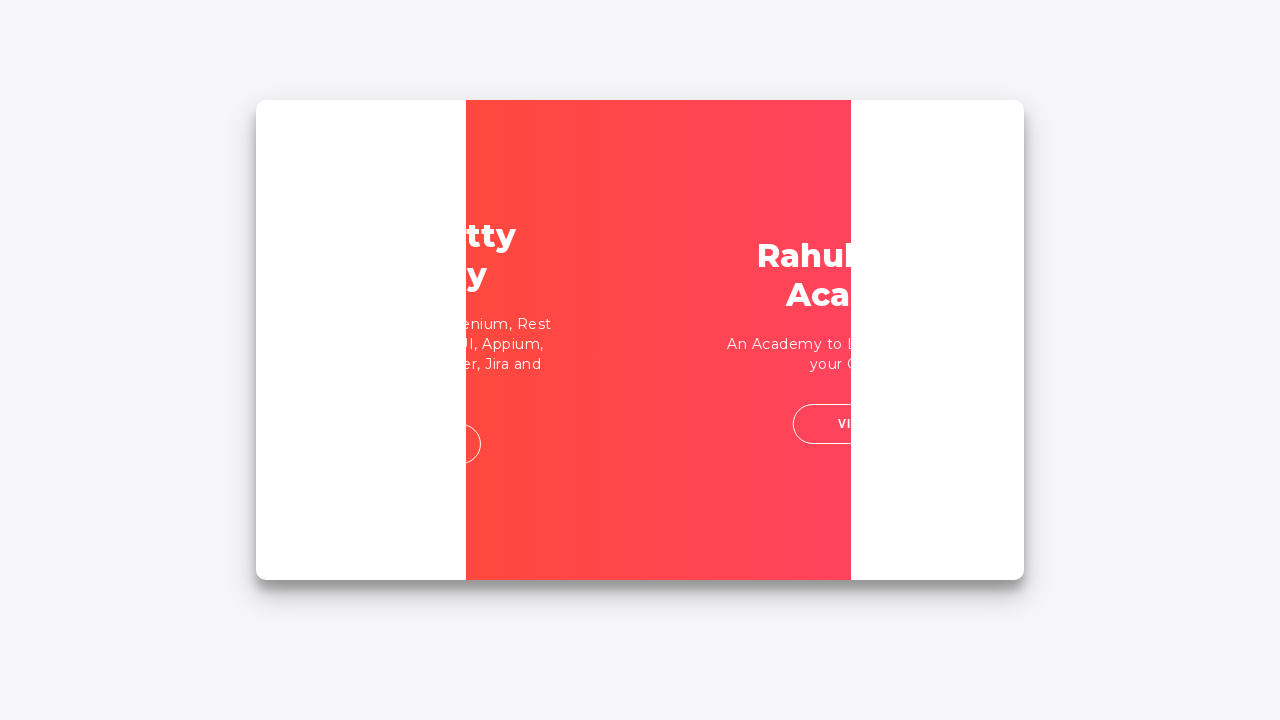

Filled password field with correct password 'rahulshettyacademy' on input[type*='pass']
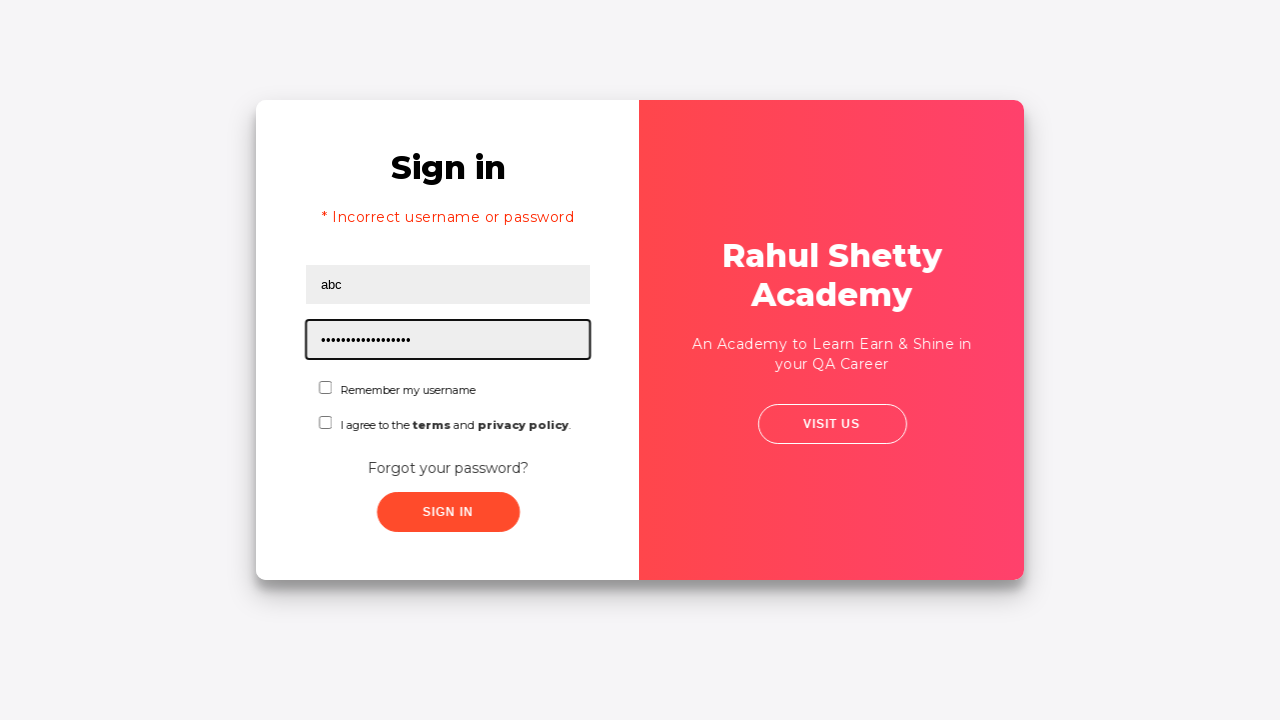

Checked 'Remember me' checkbox at (326, 388) on xpath=//input[@name='chkboxOne']
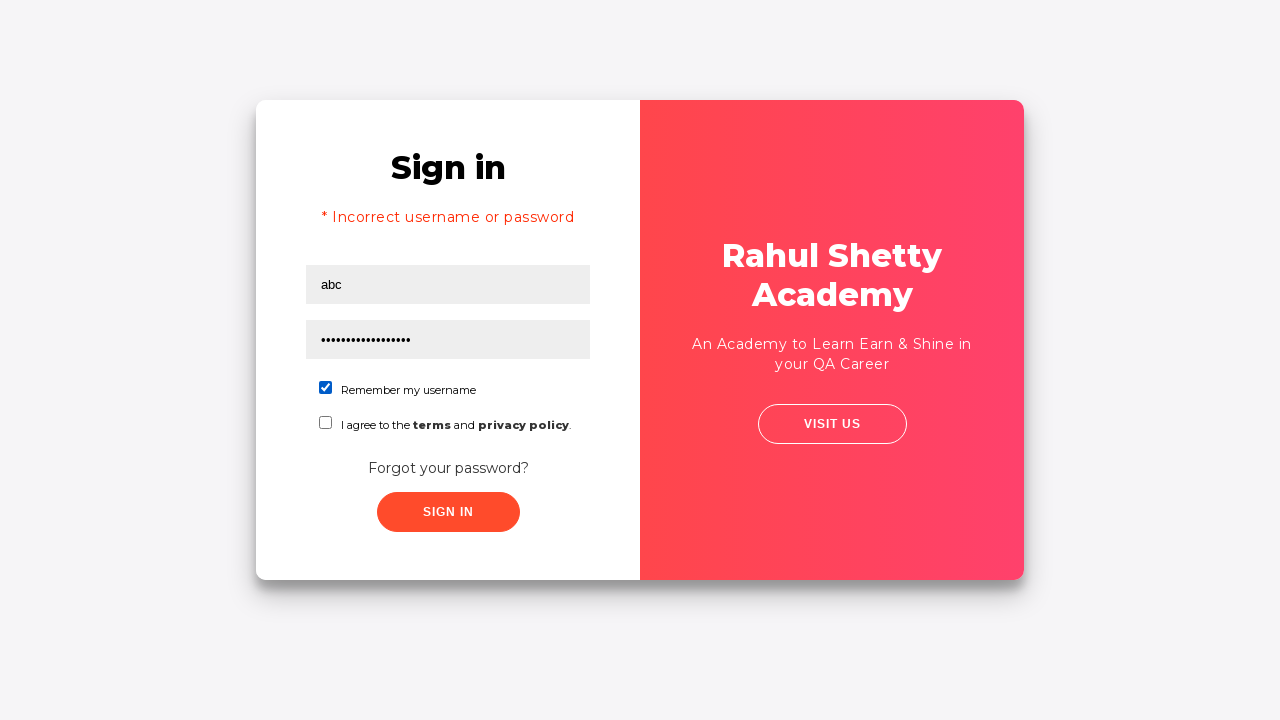

Clicked submit button to login with correct credentials at (448, 512) on xpath=//button[contains(@class, 'submit')]
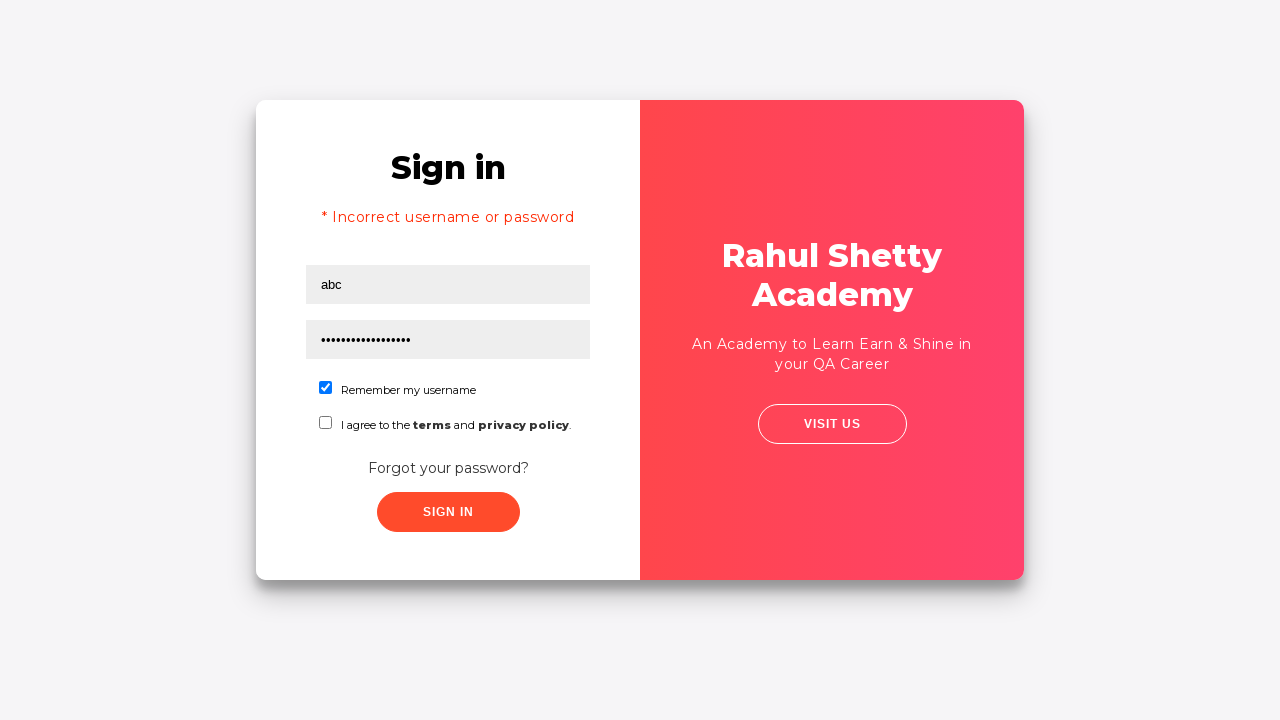

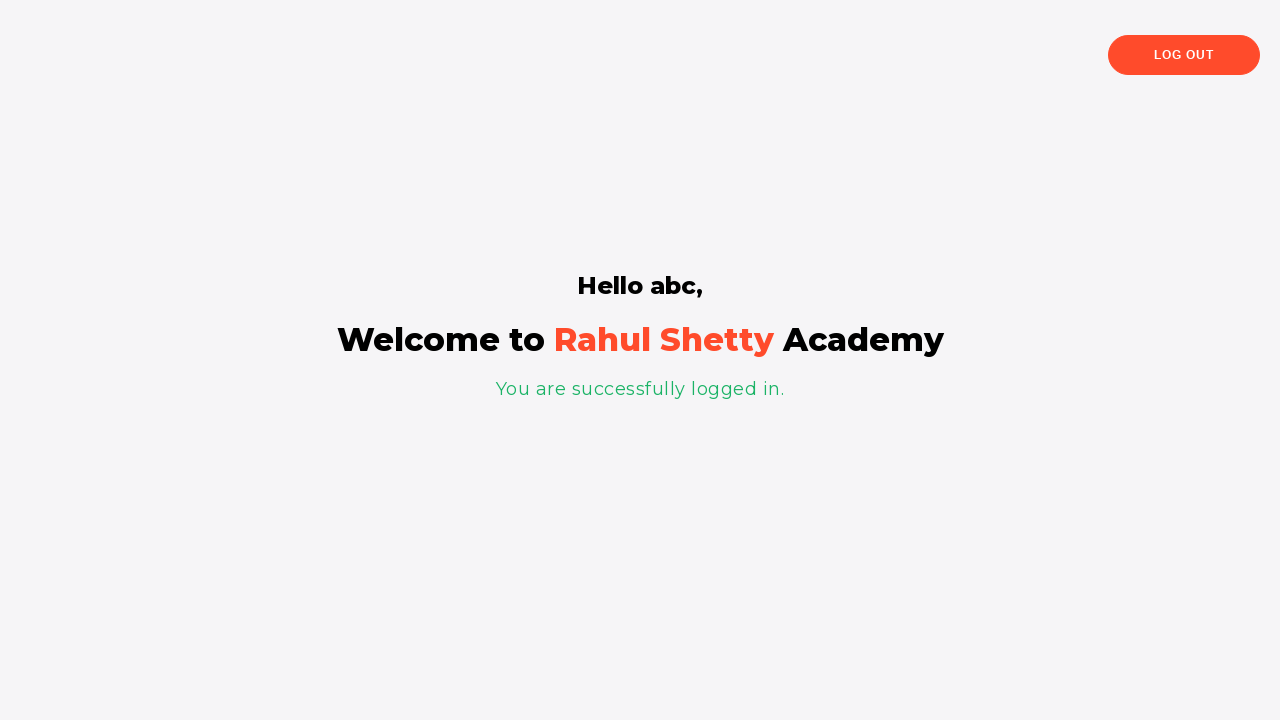